Tests browser window resizing functionality by changing the window size multiple times and checking window position

Starting URL: http://corporate.walmart.com

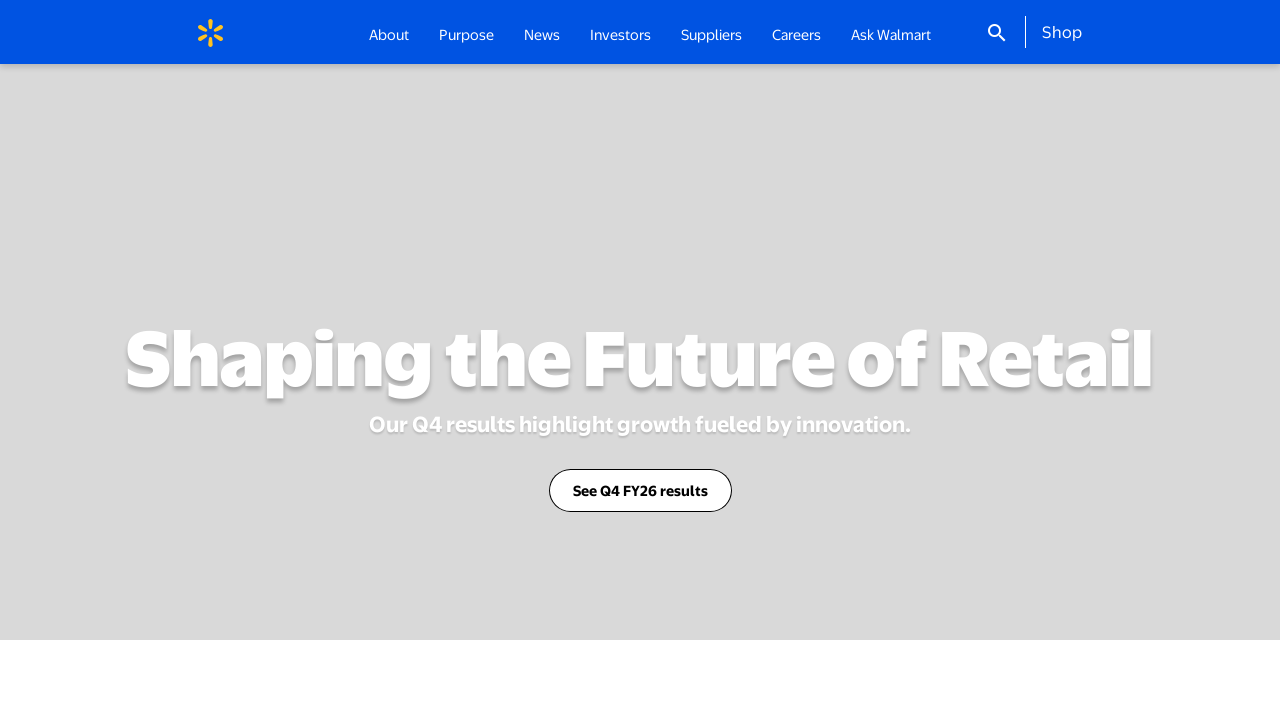

Set viewport size to 500x800
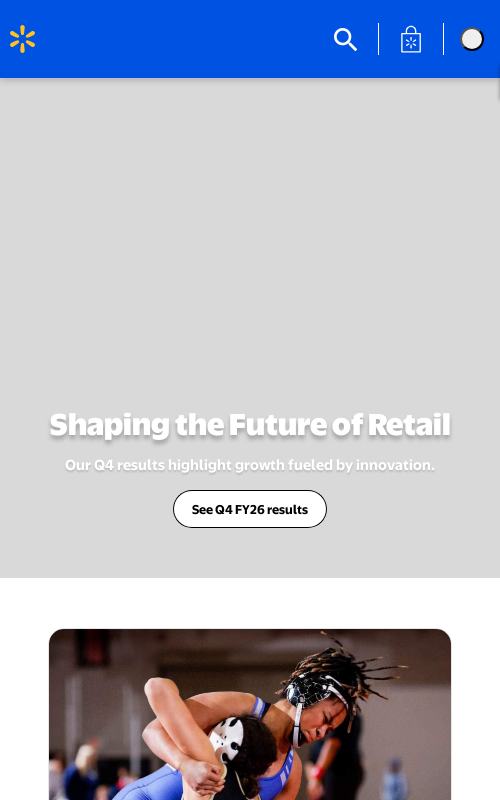

Set viewport size to 800x500
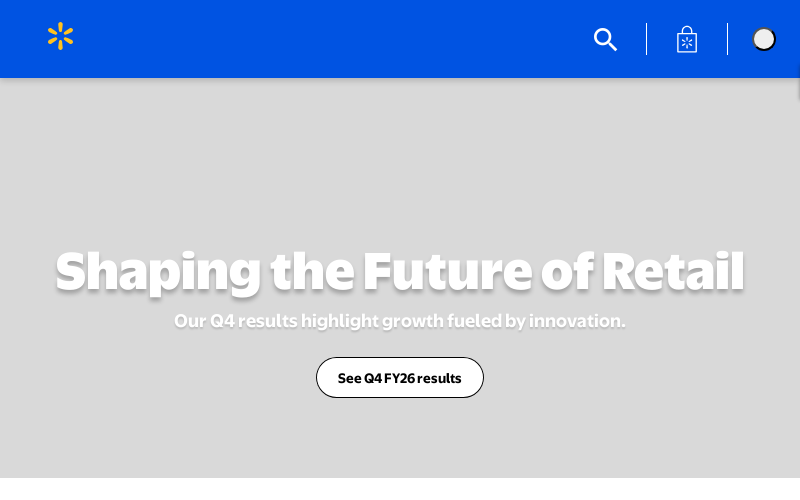

Set viewport size to 400x400
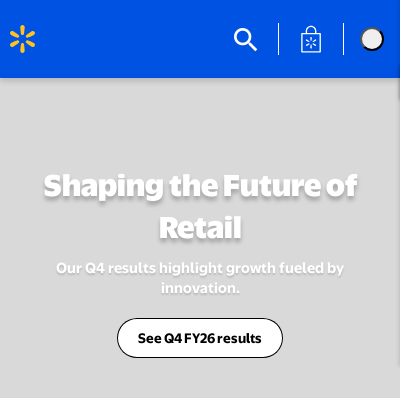

Set viewport size to 1280x720 (simulating maximize)
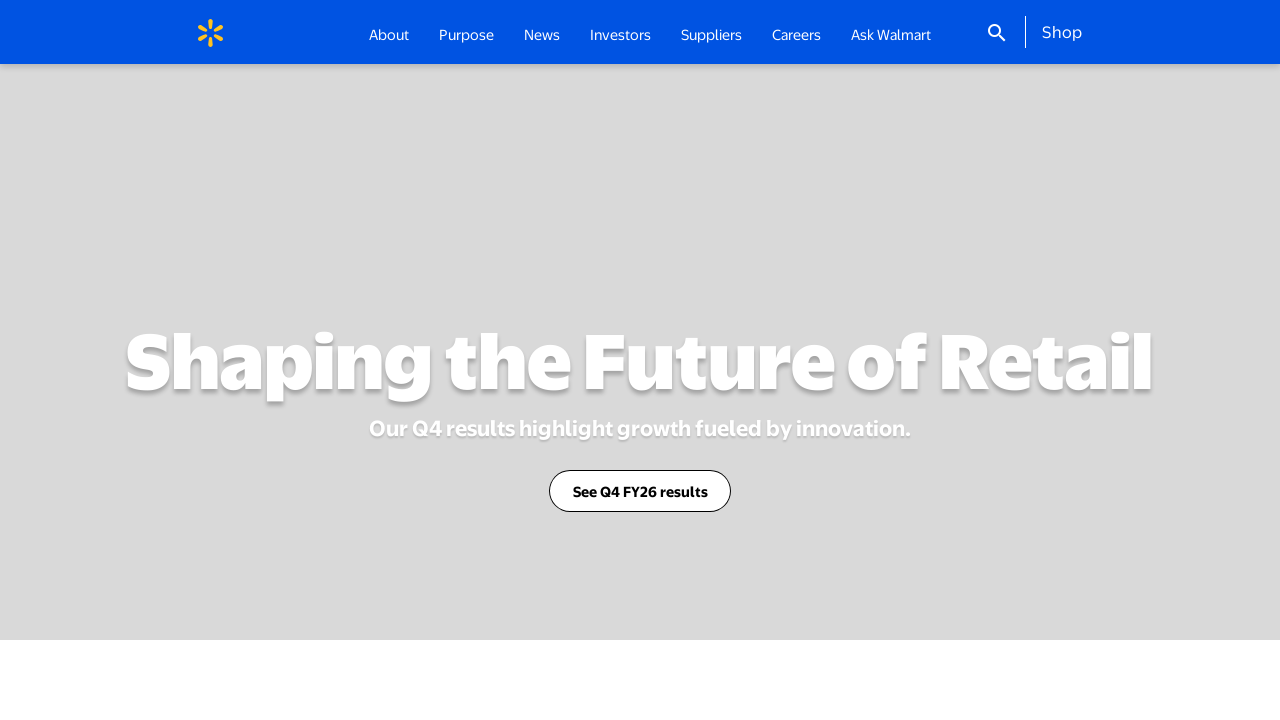

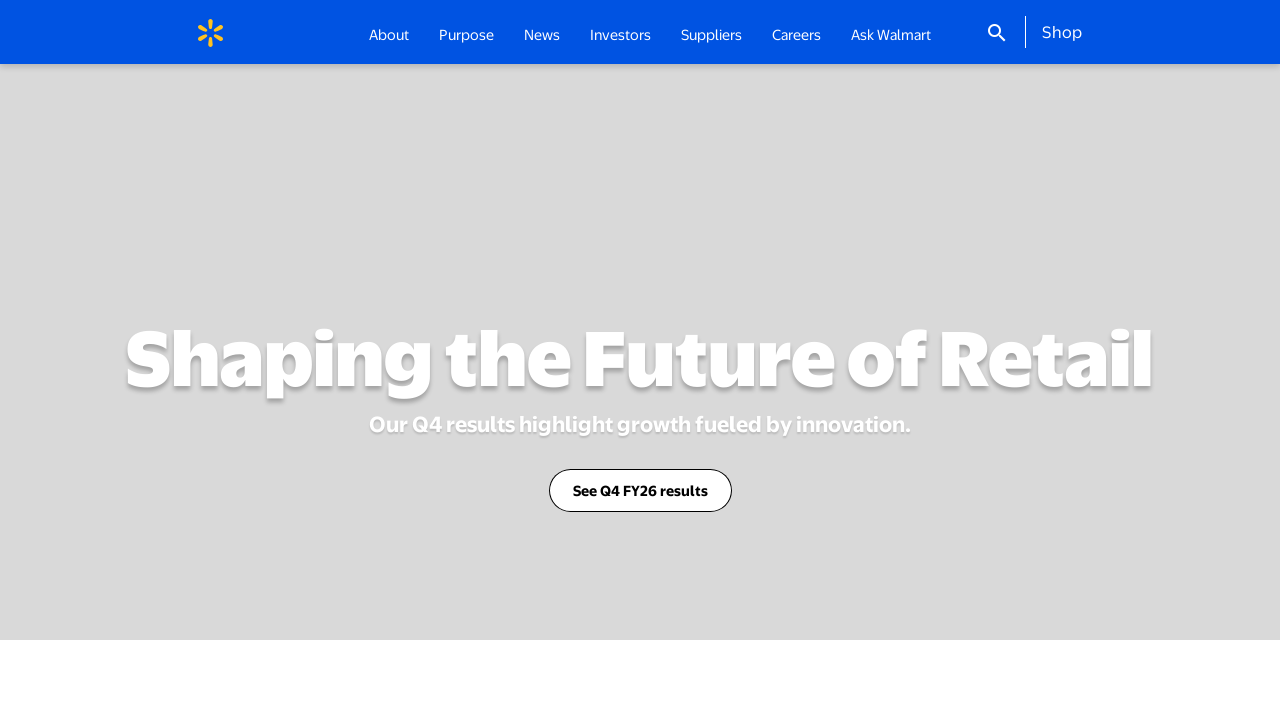